Solves a mathematical challenge by retrieving an attribute value, calculating the answer, and submitting a form with checkbox and radio button selections

Starting URL: http://suninjuly.github.io/get_attribute.html

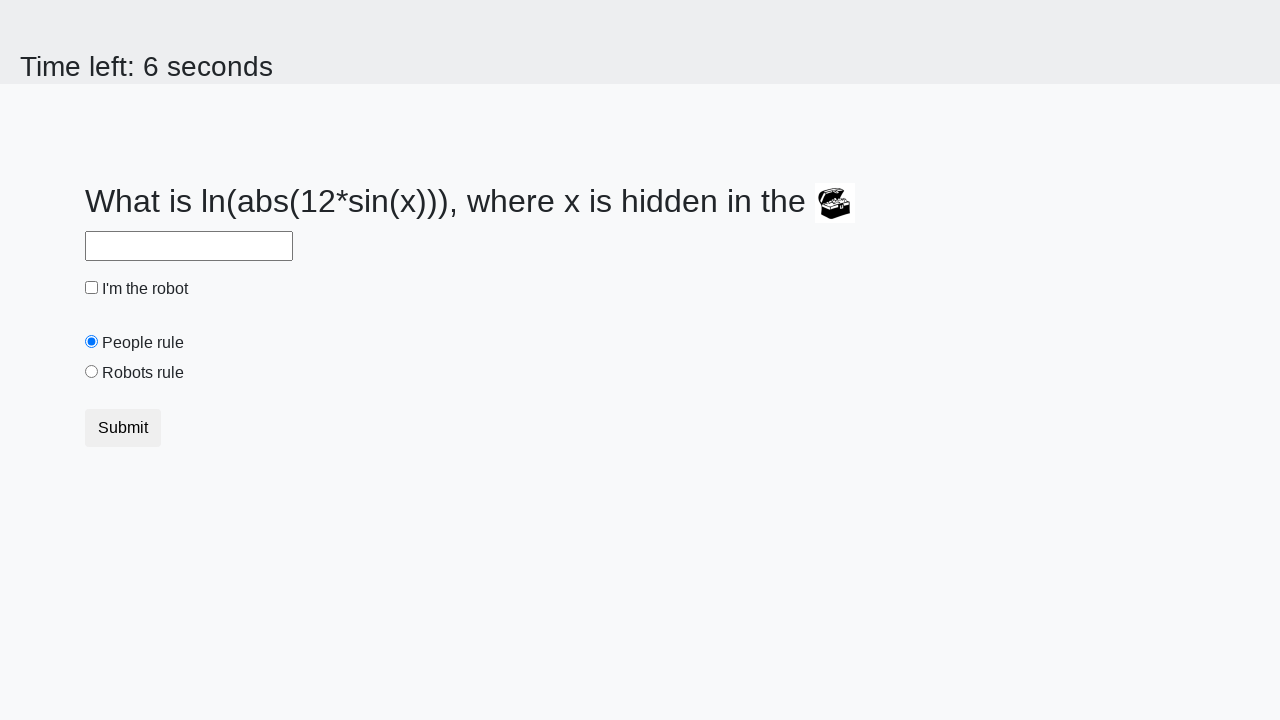

Retrieved 'valuex' attribute from treasure element
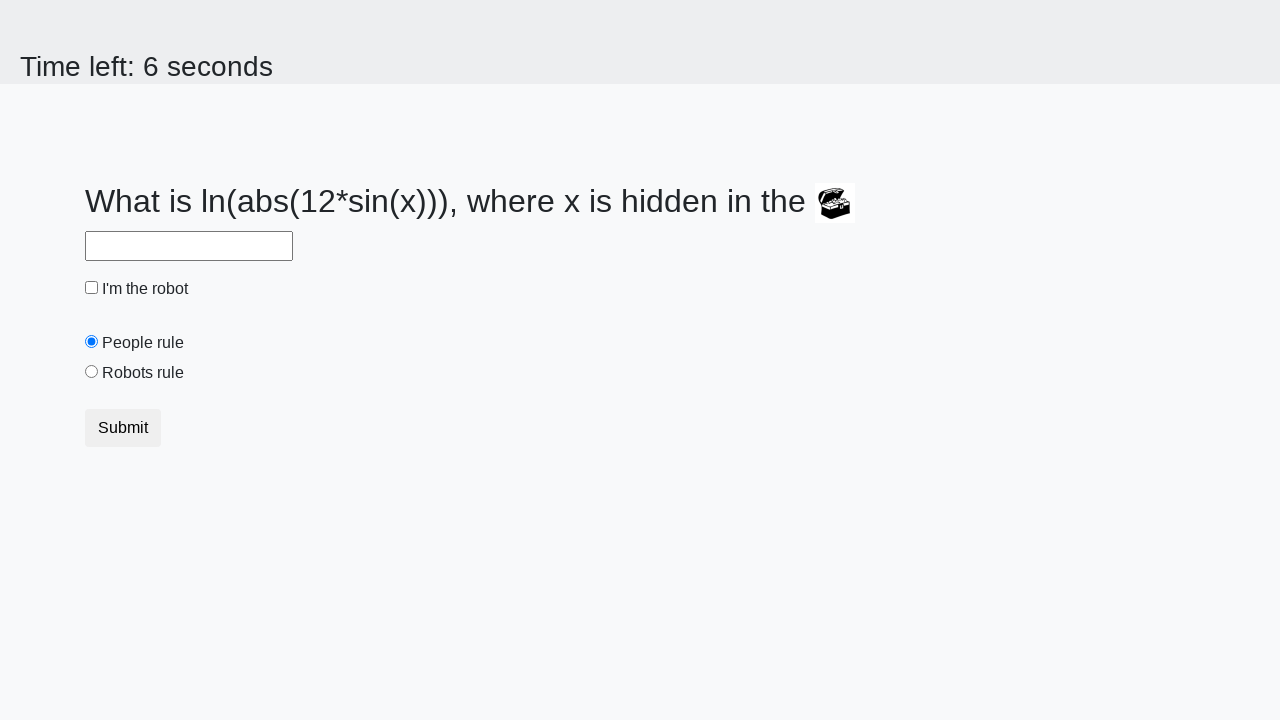

Calculated mathematical answer using formula: log(abs(12*sin(valuex)))
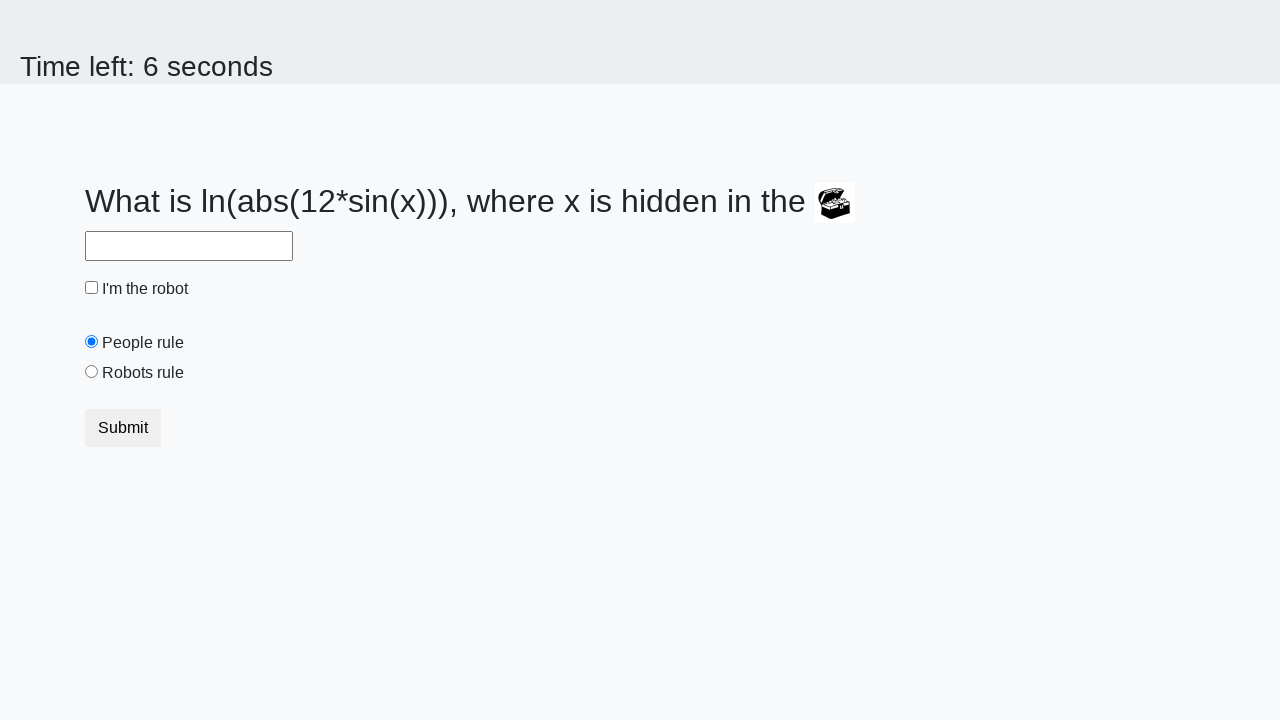

Filled answer field with calculated value: 2.3897960199127106 on #answer
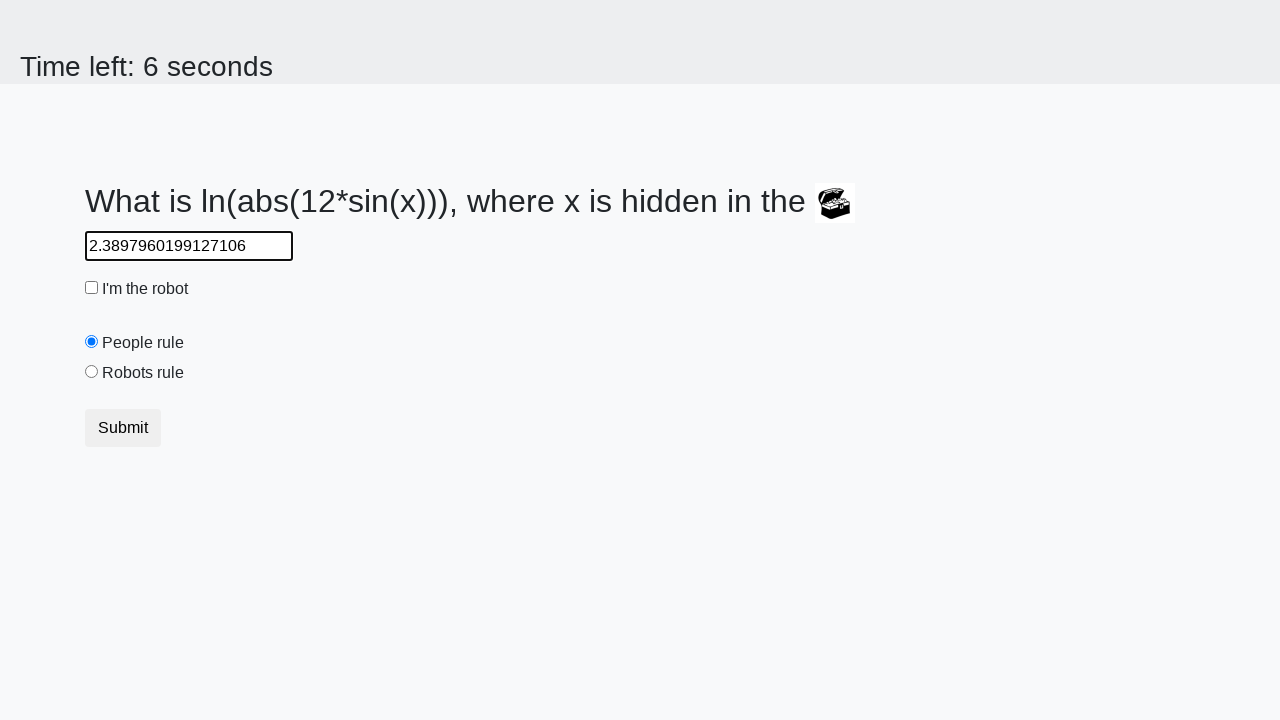

Checked the robot checkbox at (92, 288) on #robotCheckbox
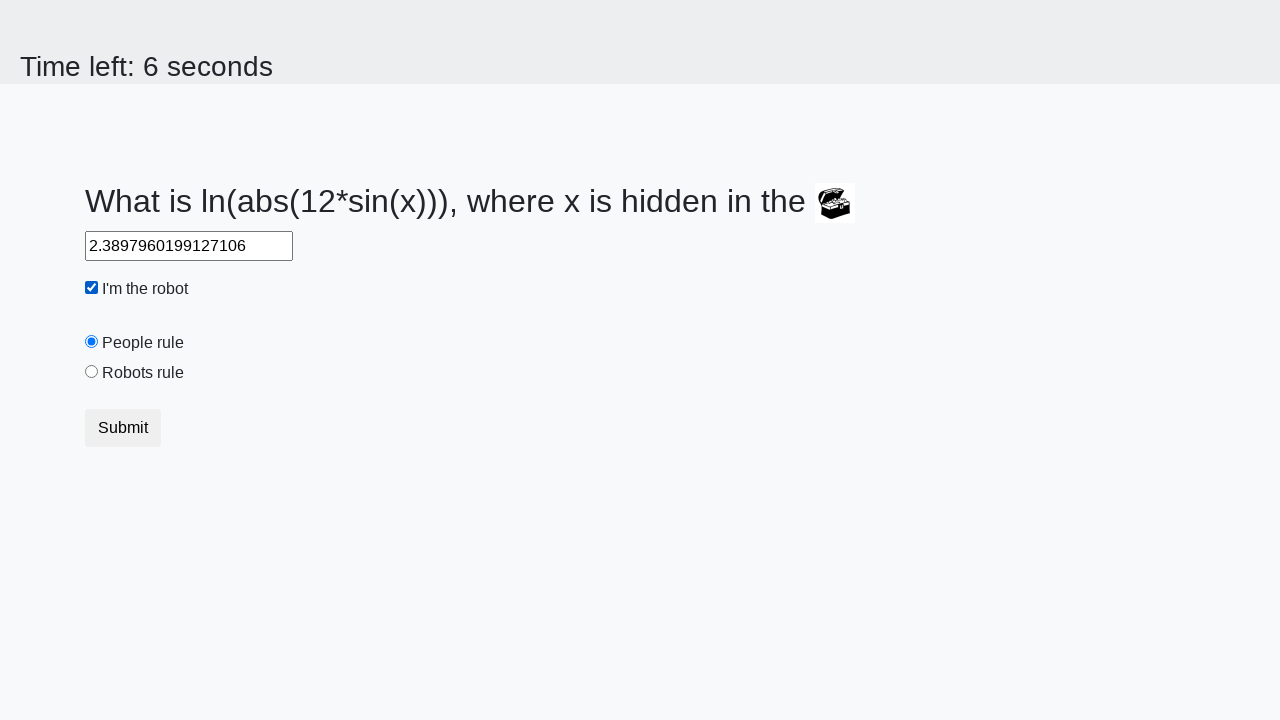

Selected the robots rule radio button at (92, 372) on #robotsRule
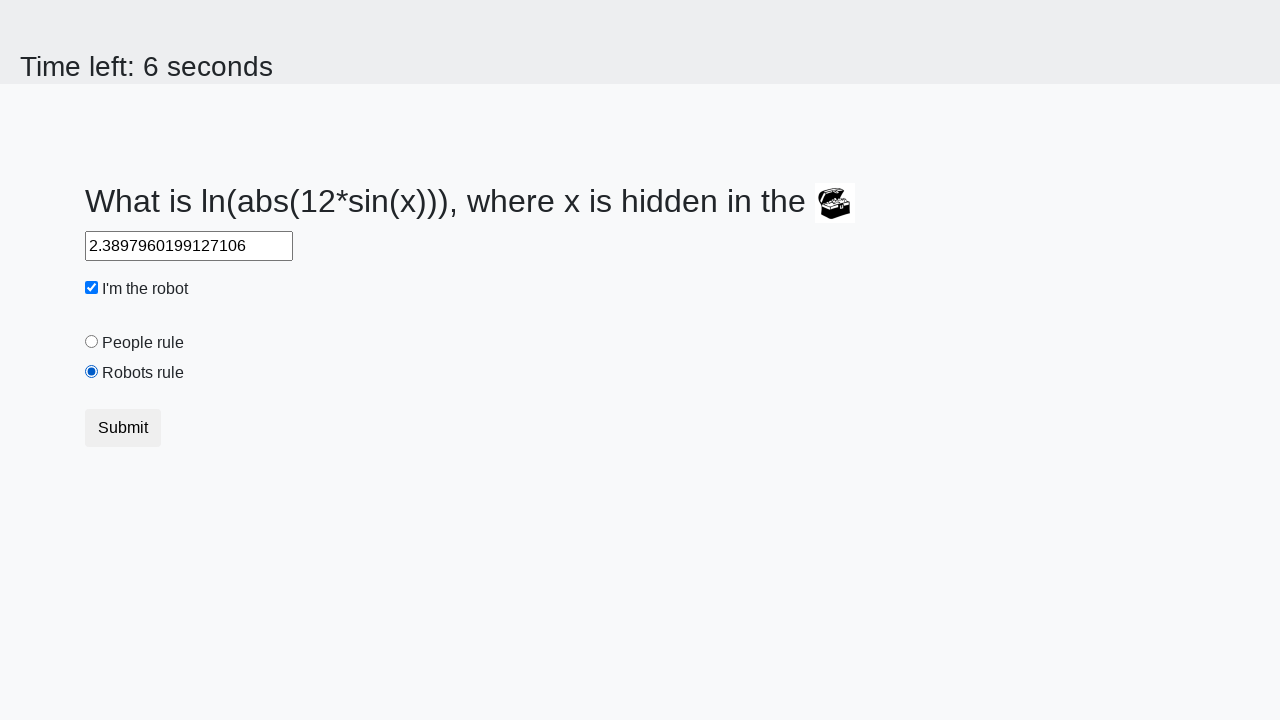

Clicked submit button to complete form submission at (123, 428) on .btn.btn-default
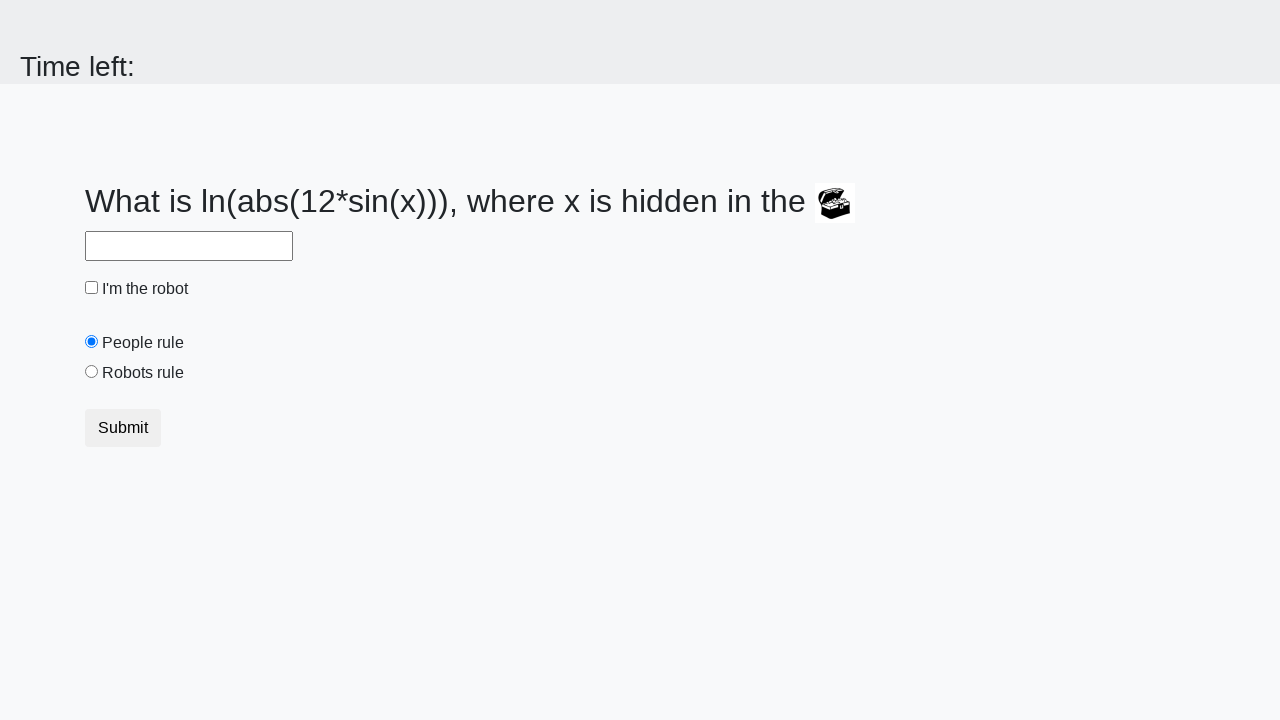

Set up alert handler to accept dialog
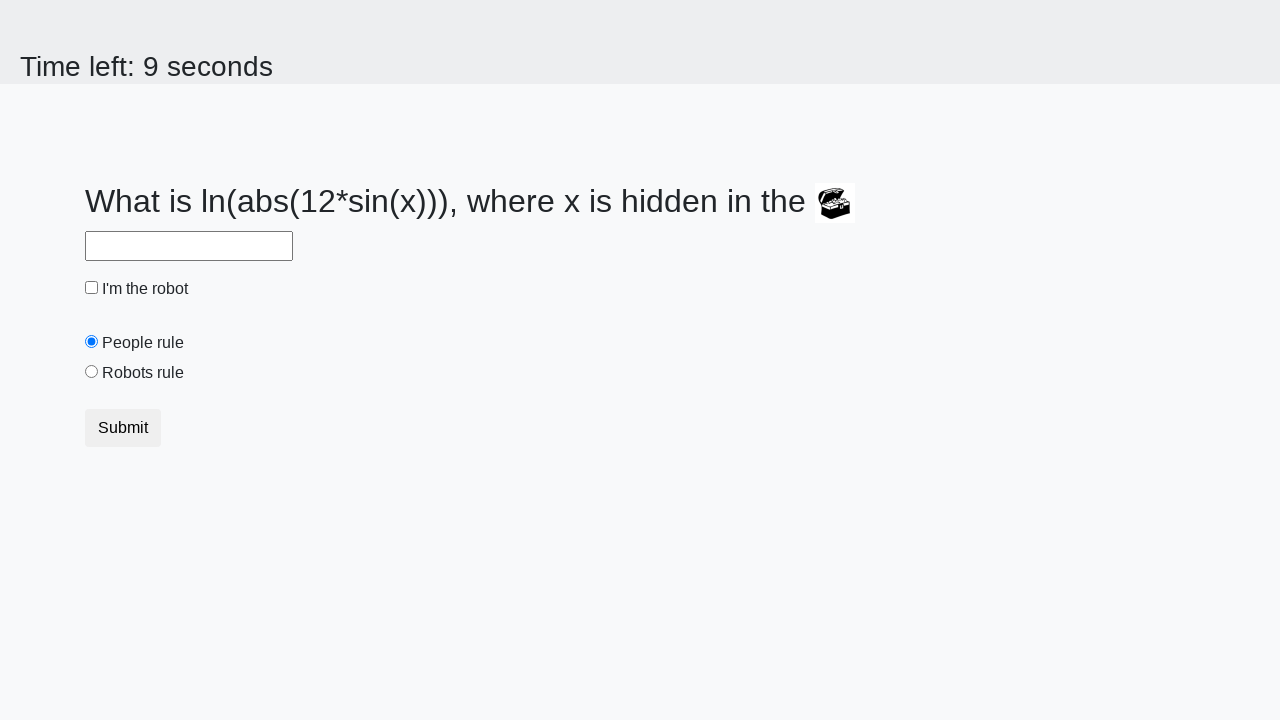

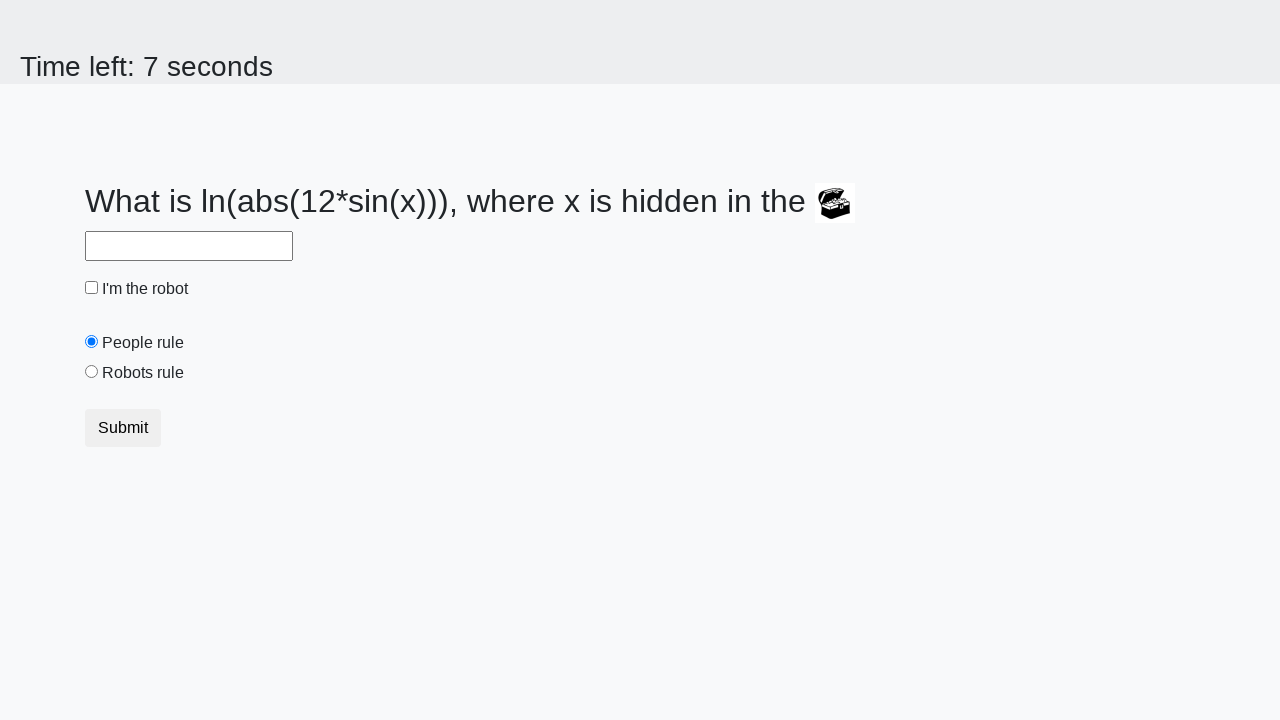